Tests scroll functionality by scrolling down to the "CYDEO" link at the bottom of the page using element focus, then scrolling back up using PAGE_UP key presses.

Starting URL: https://practice.cydeo.com/

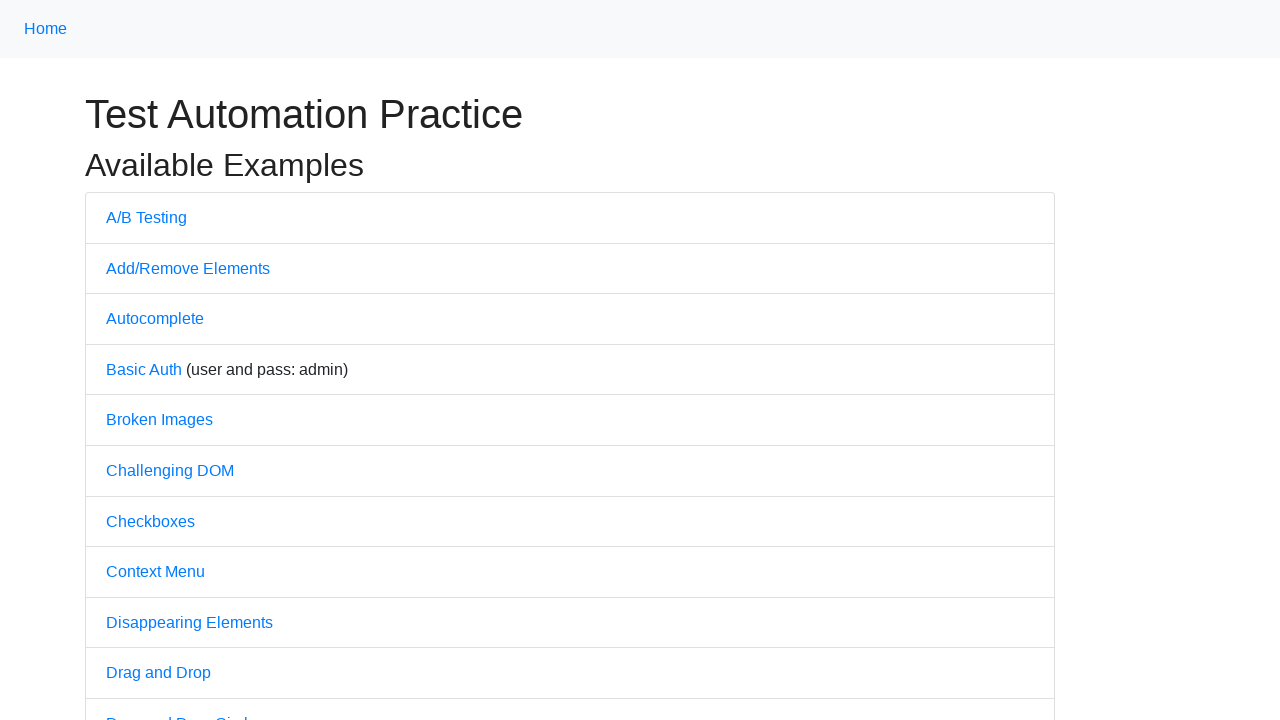

Located CYDEO link element at bottom of page
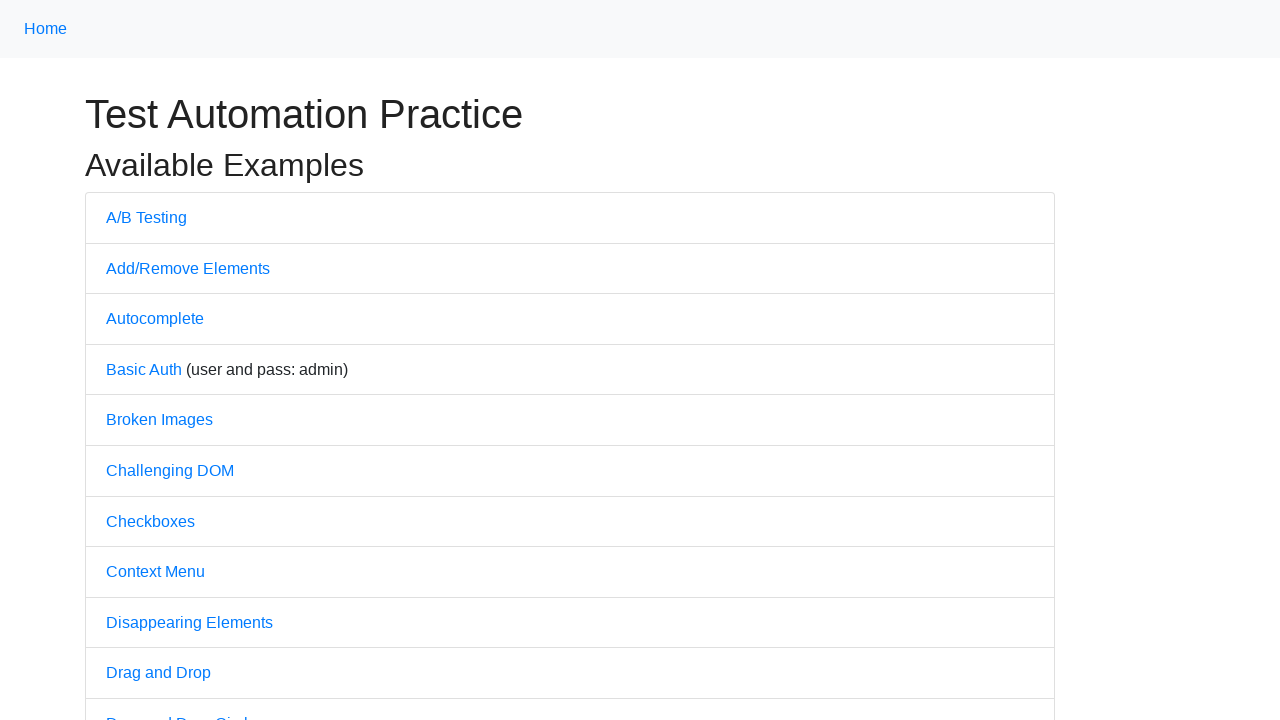

Scrolled down to bring CYDEO link into view
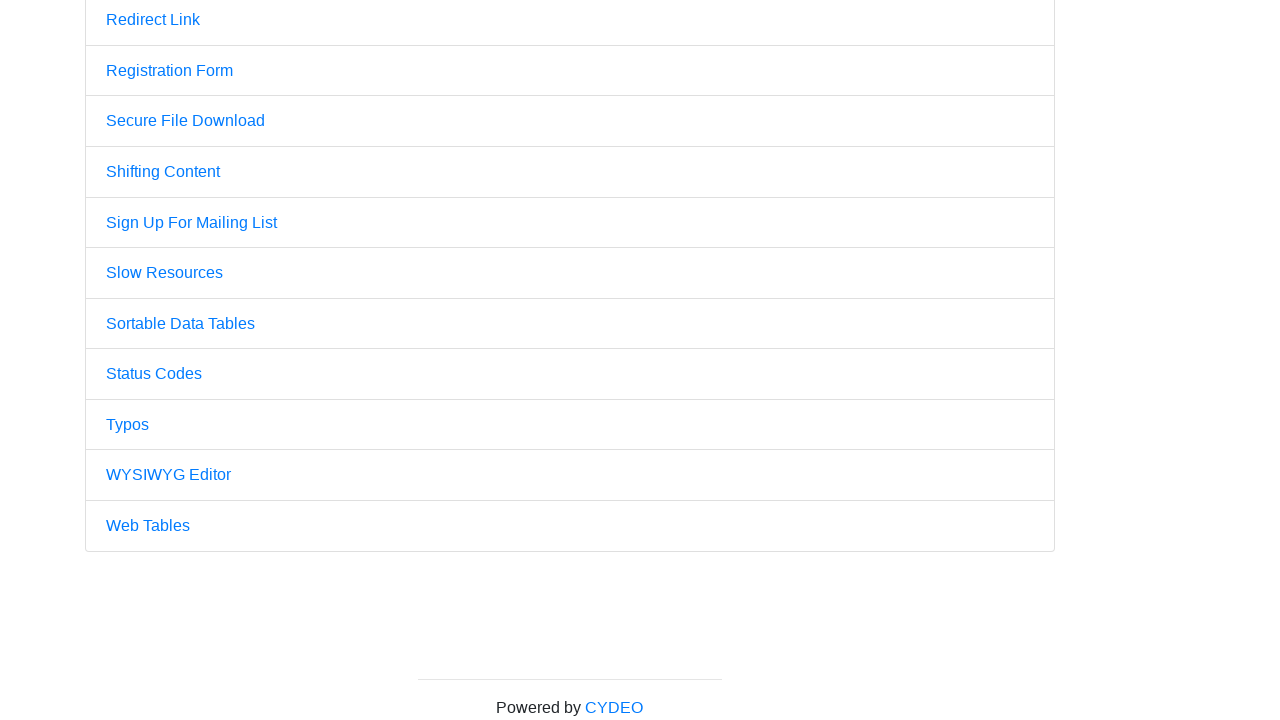

Waited 2 seconds to observe scroll to CYDEO link
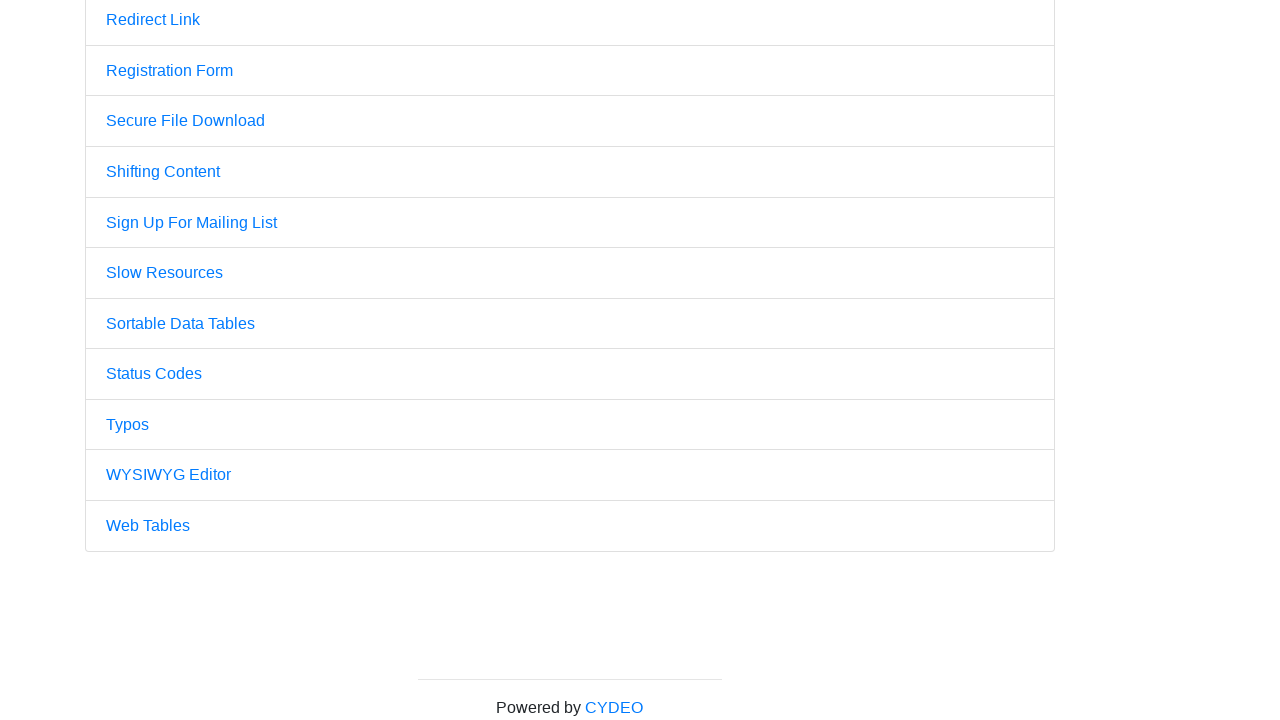

Pressed PageUp key to scroll back up (first press)
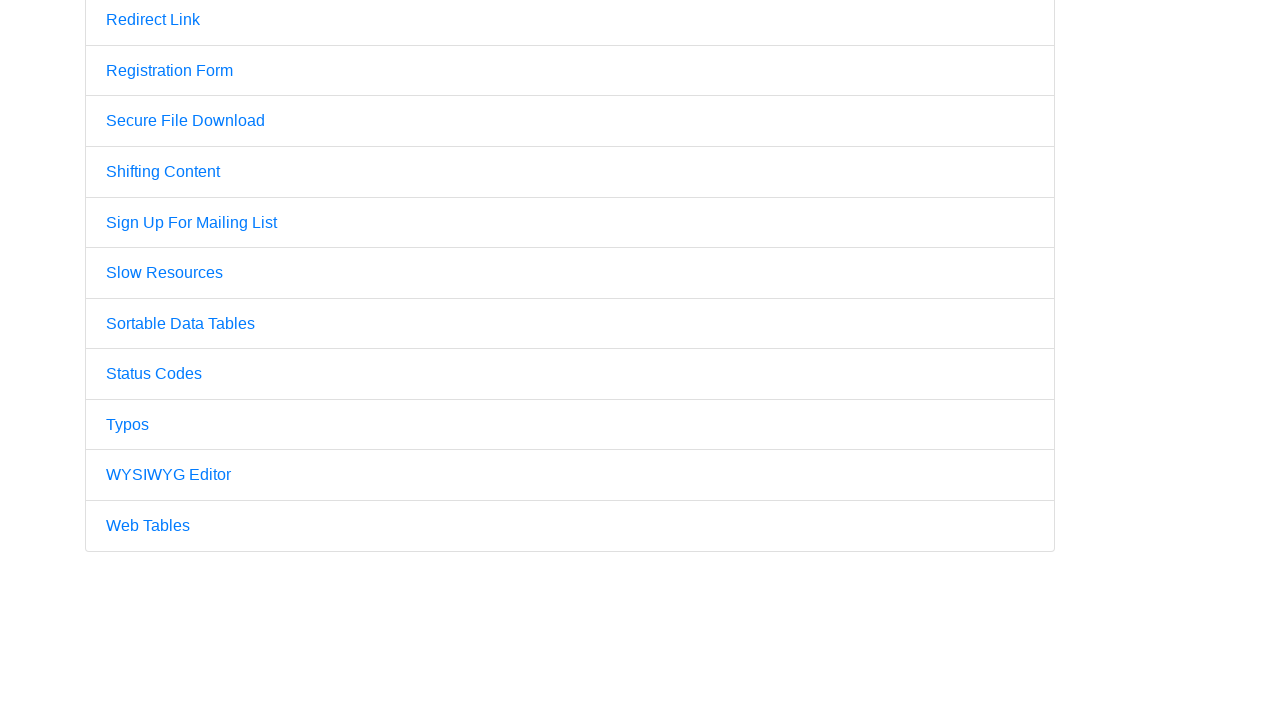

Pressed PageUp key to scroll back up (second press)
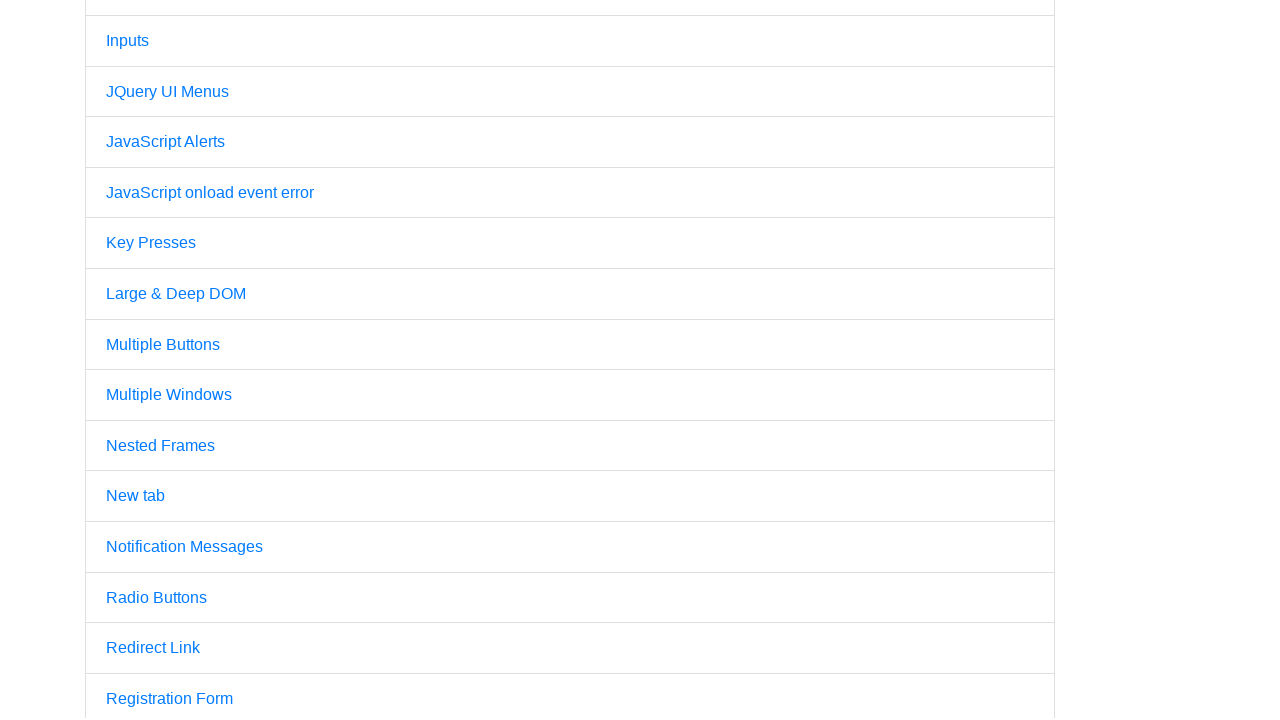

Waited 2 seconds to observe scroll back up to top of page
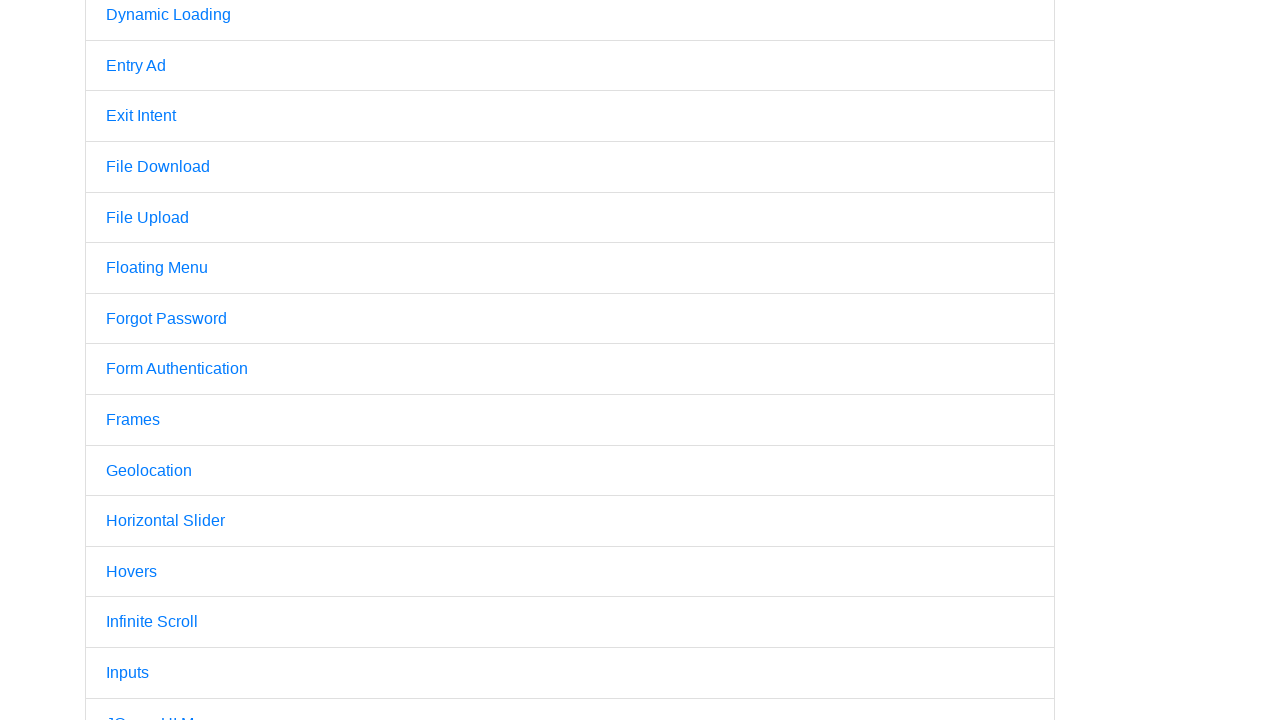

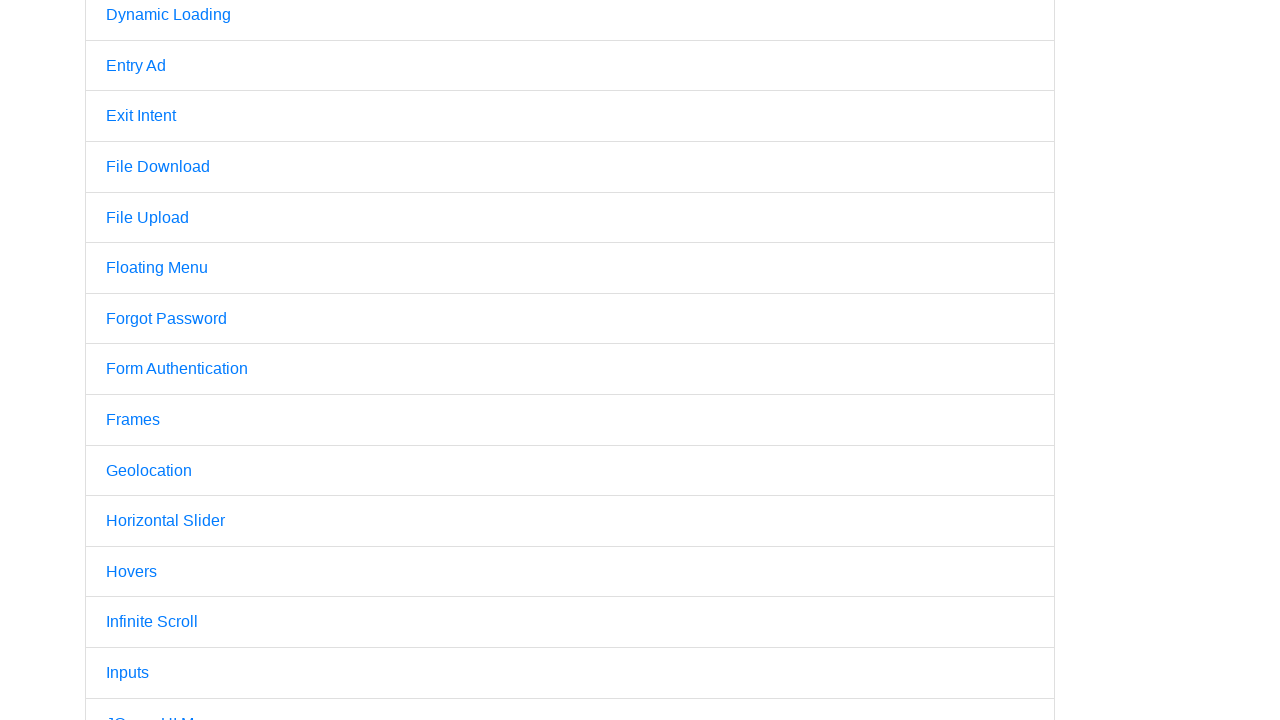